Tests selecting an option from a datalist dropdown

Starting URL: https://bonigarcia.dev/selenium-webdriver-java/web-form.html

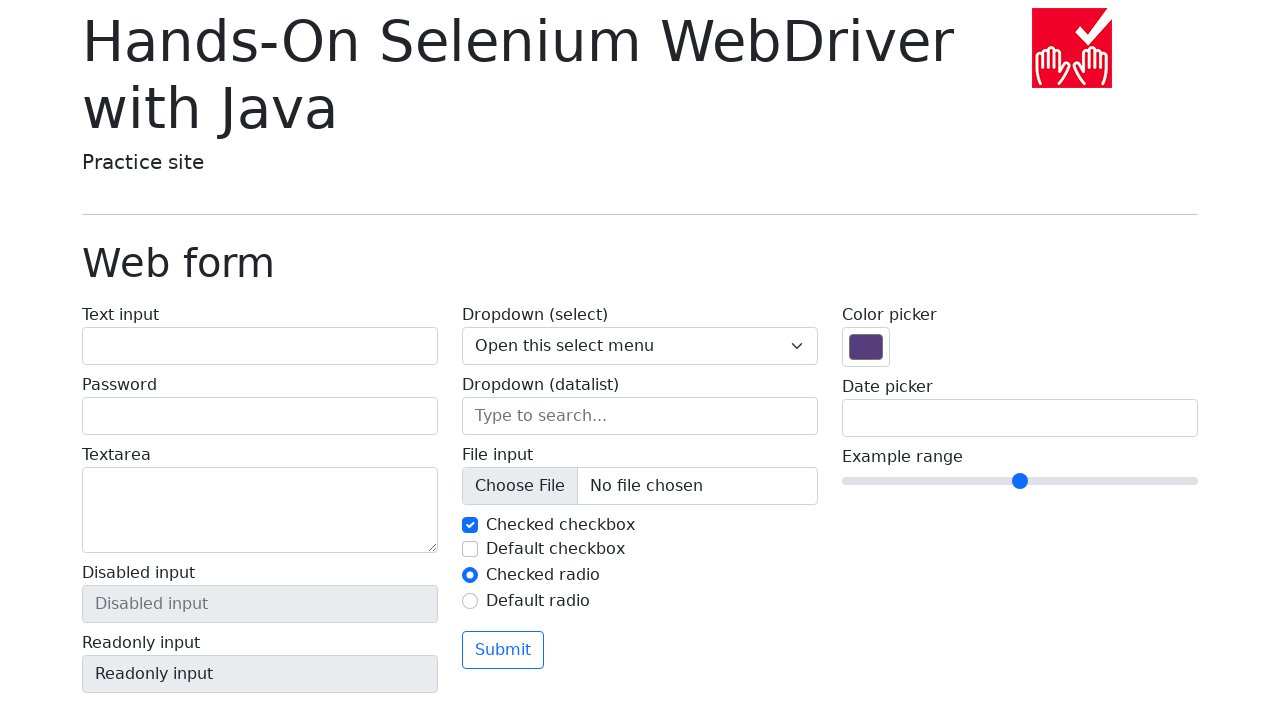

Clicked on datalist input field at (640, 416) on input[name='my-datalist']
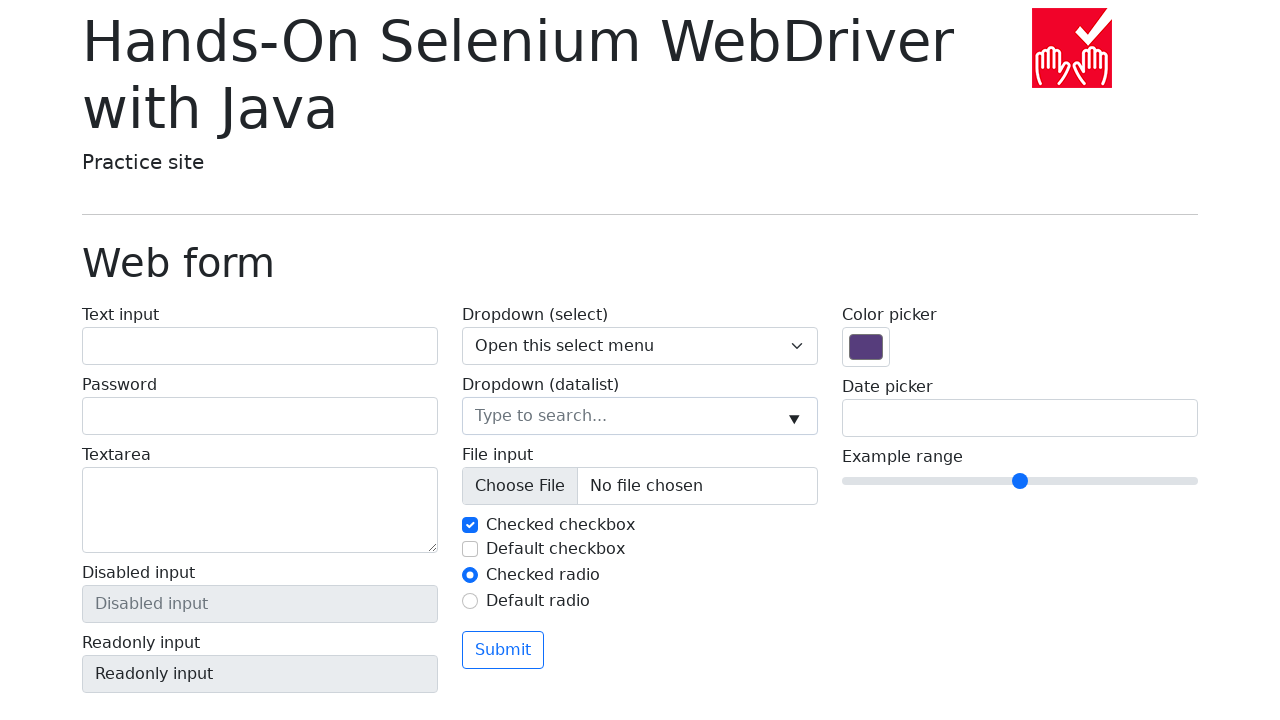

Filled datalist input with 'Los Angeles' on input[name='my-datalist']
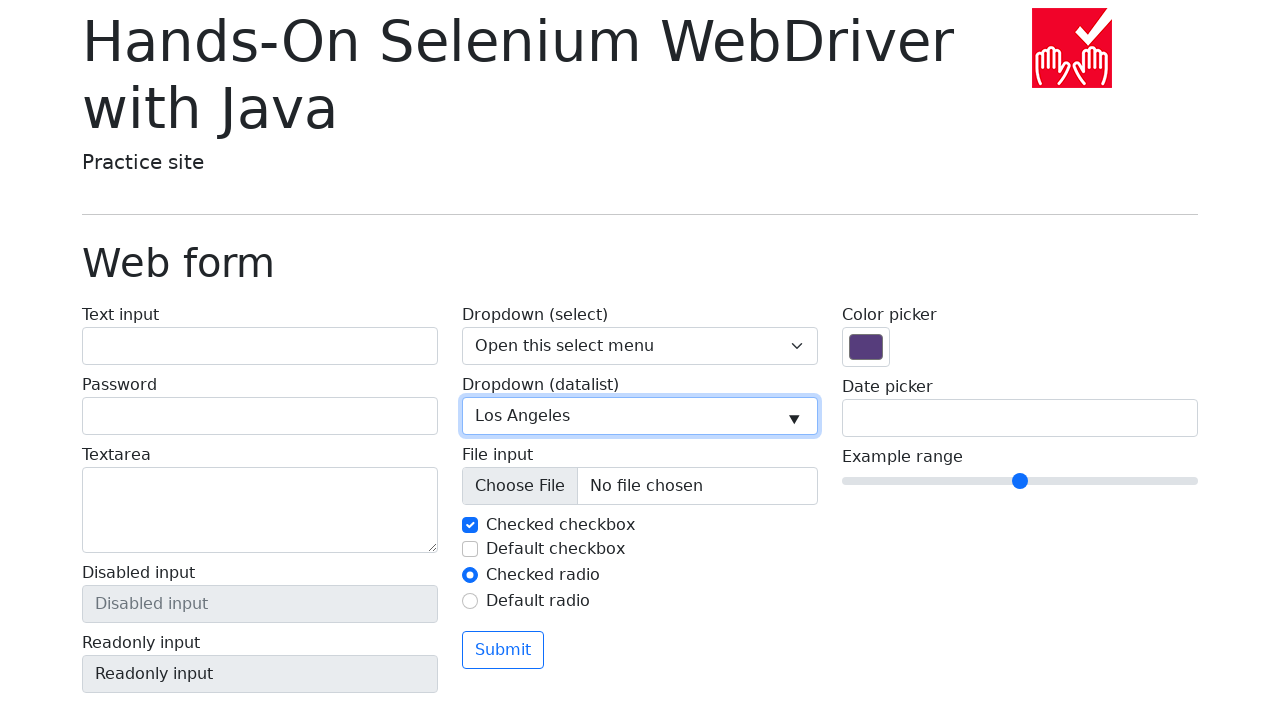

Verified datalist input value equals 'Los Angeles'
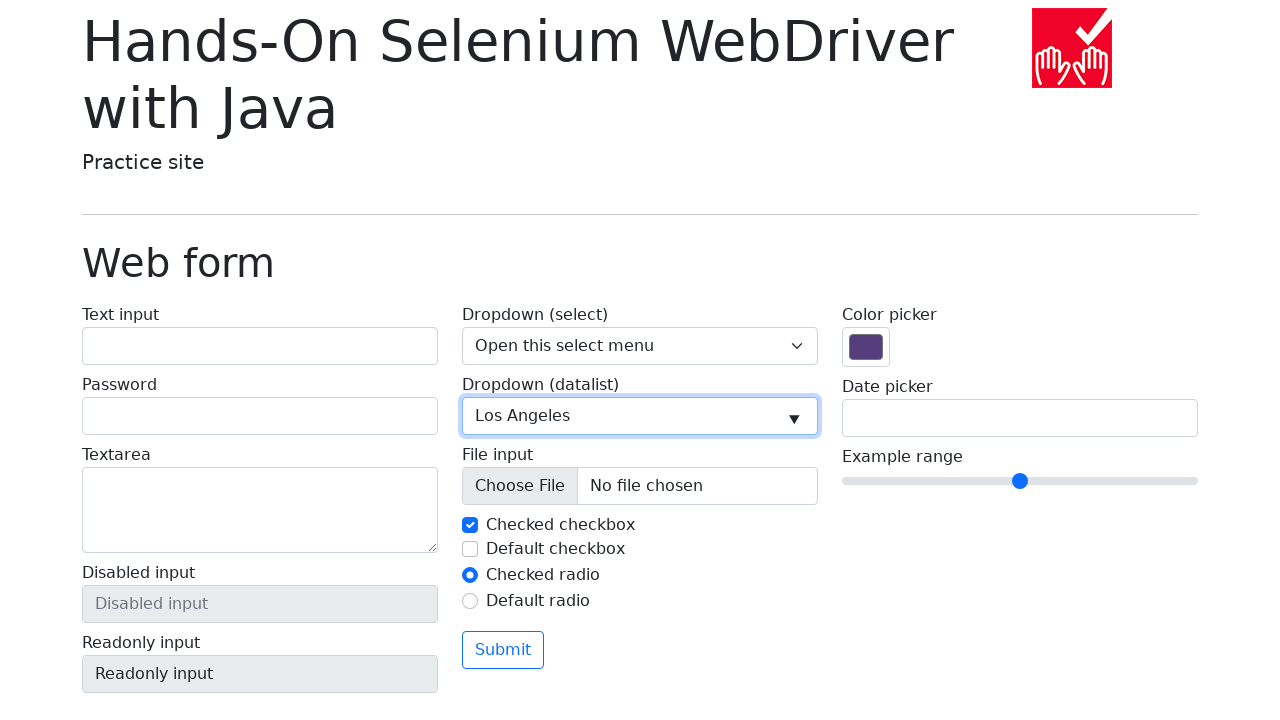

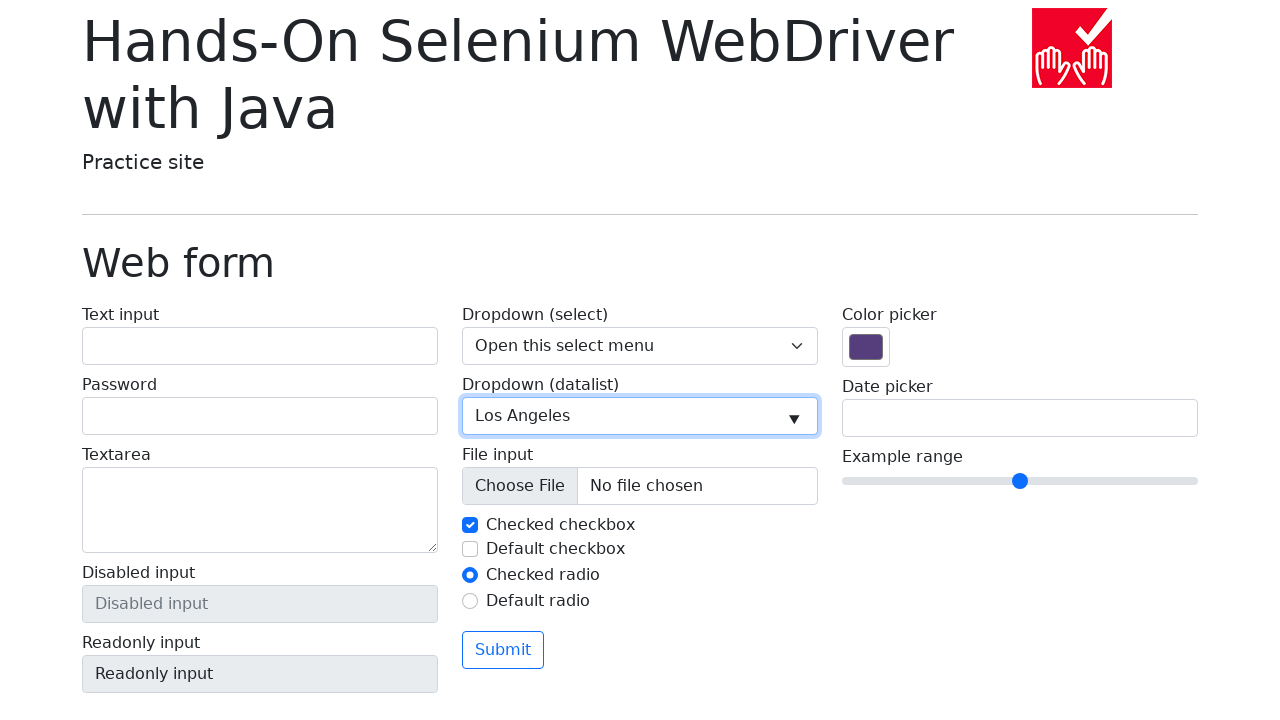